Tests dropdown interaction by clicking on course dropdown and navigating with arrow keys

Starting URL: https://www.hyrtutorials.com/p/html-dropdown-elements-practice.html

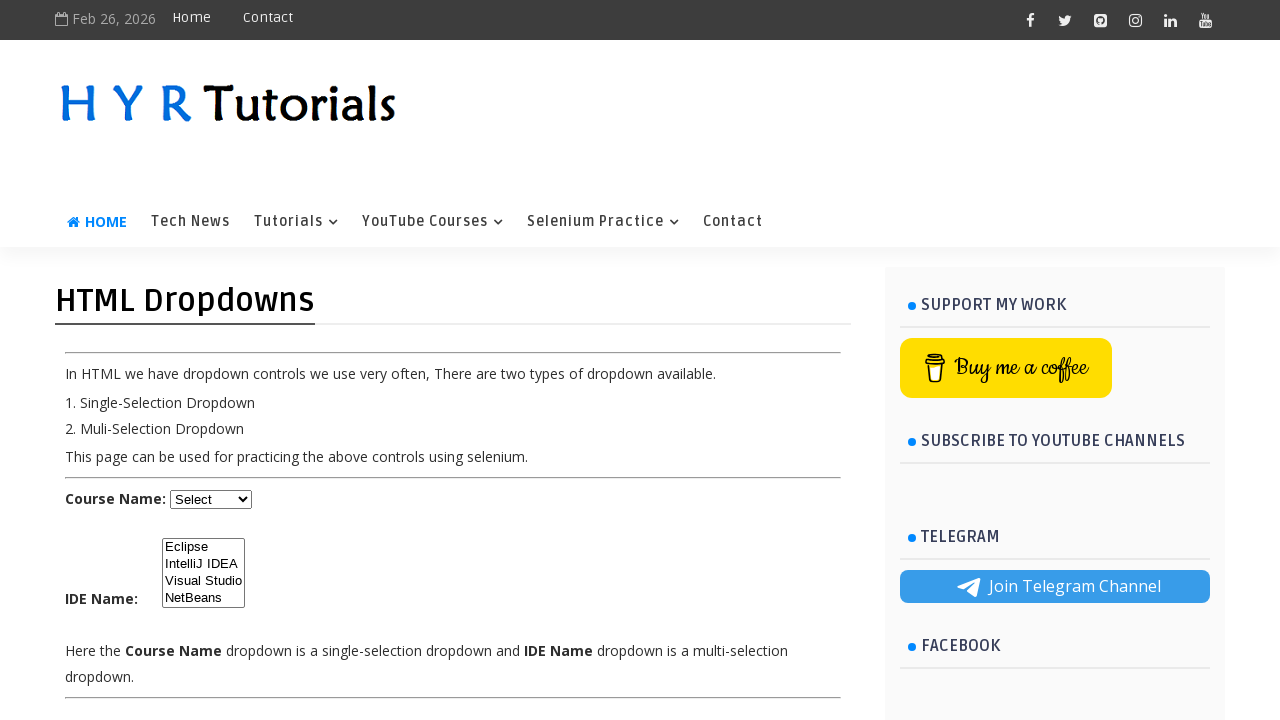

Clicked course dropdown first time at (211, 499) on #course
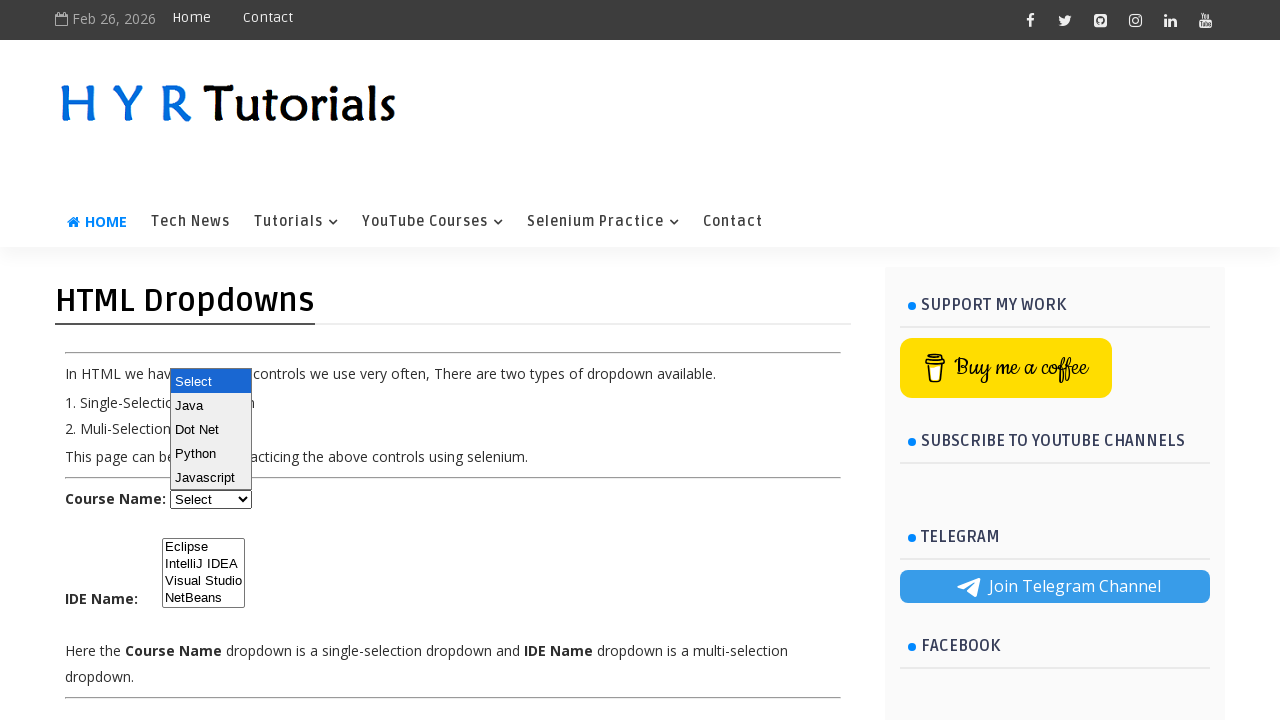

Clicked course dropdown second time at (211, 499) on #course
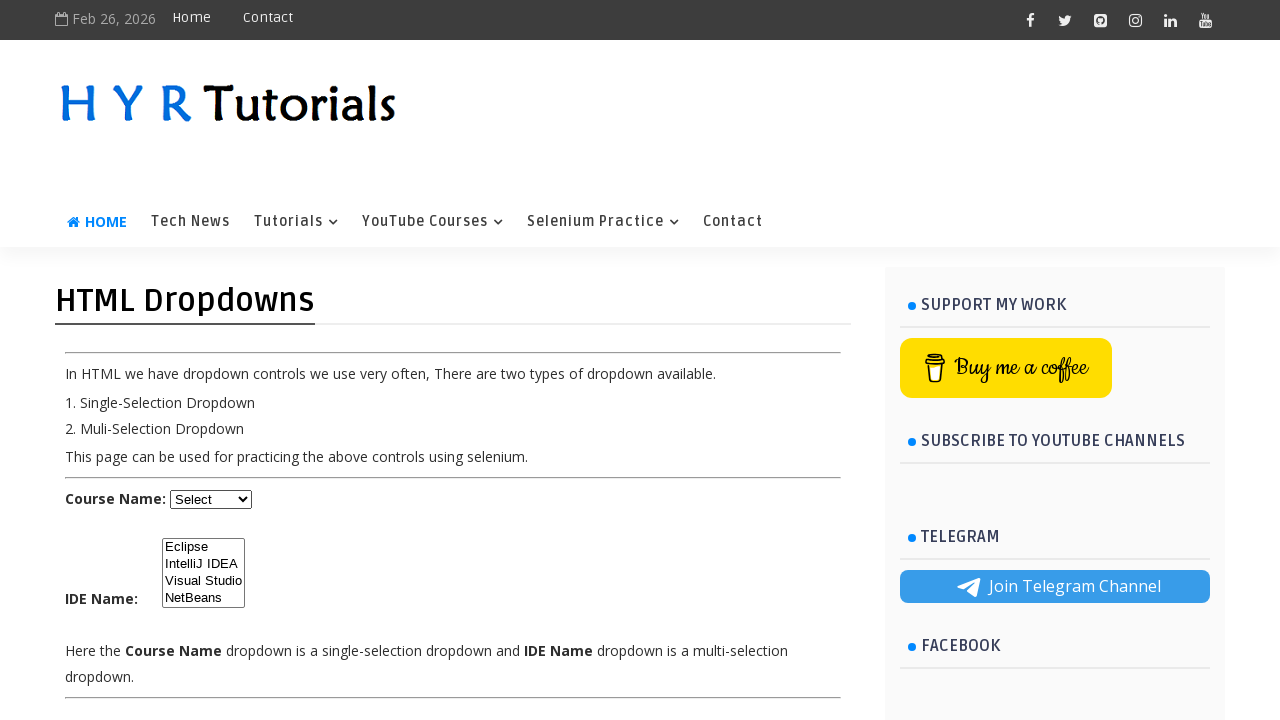

Pressed ArrowDown to navigate dropdown options
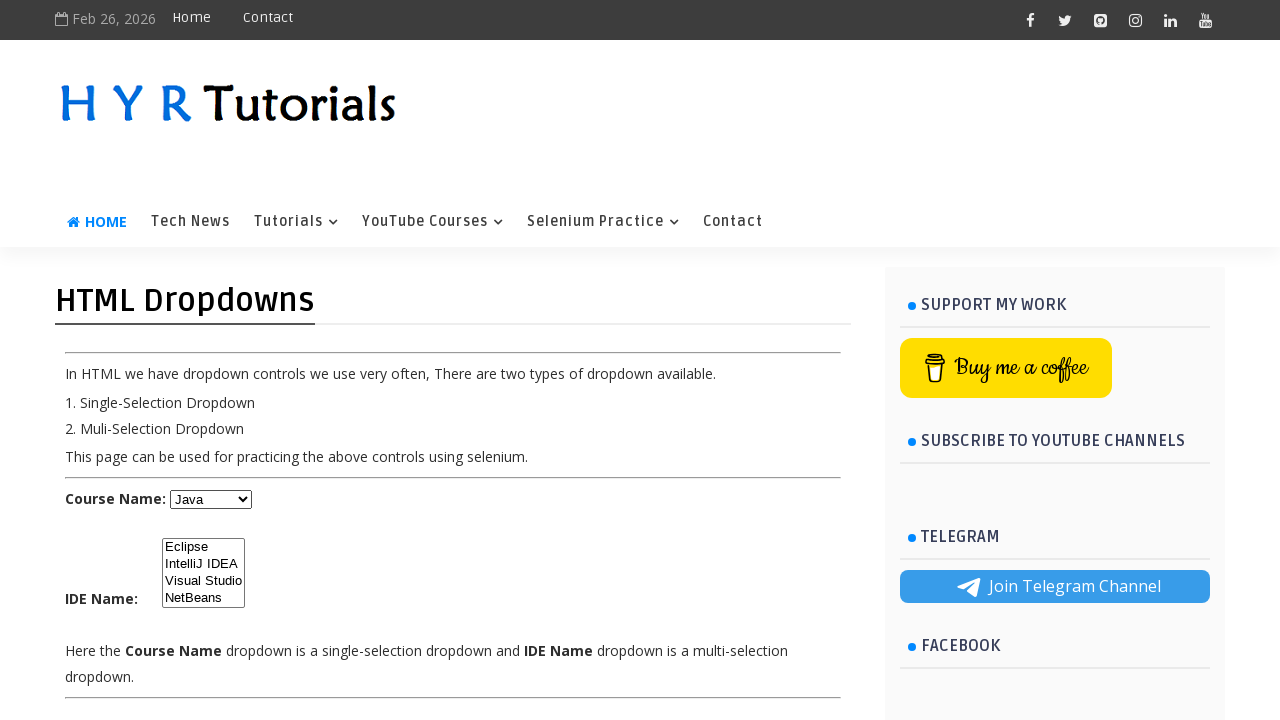

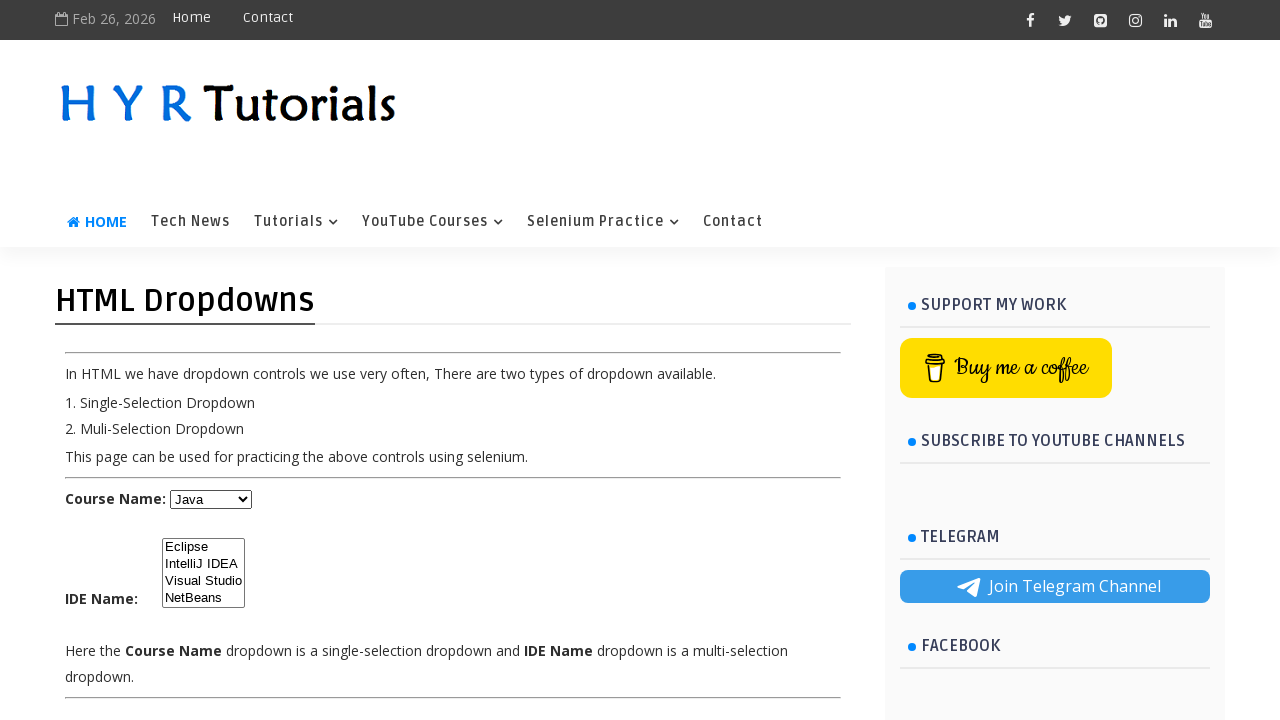